Tests that clicking the Browse Languages menu navigates to the correct ABC page URL (https://www.99-bottles-of-beer.net/abc.html)

Starting URL: https://www.99-bottles-of-beer.net/

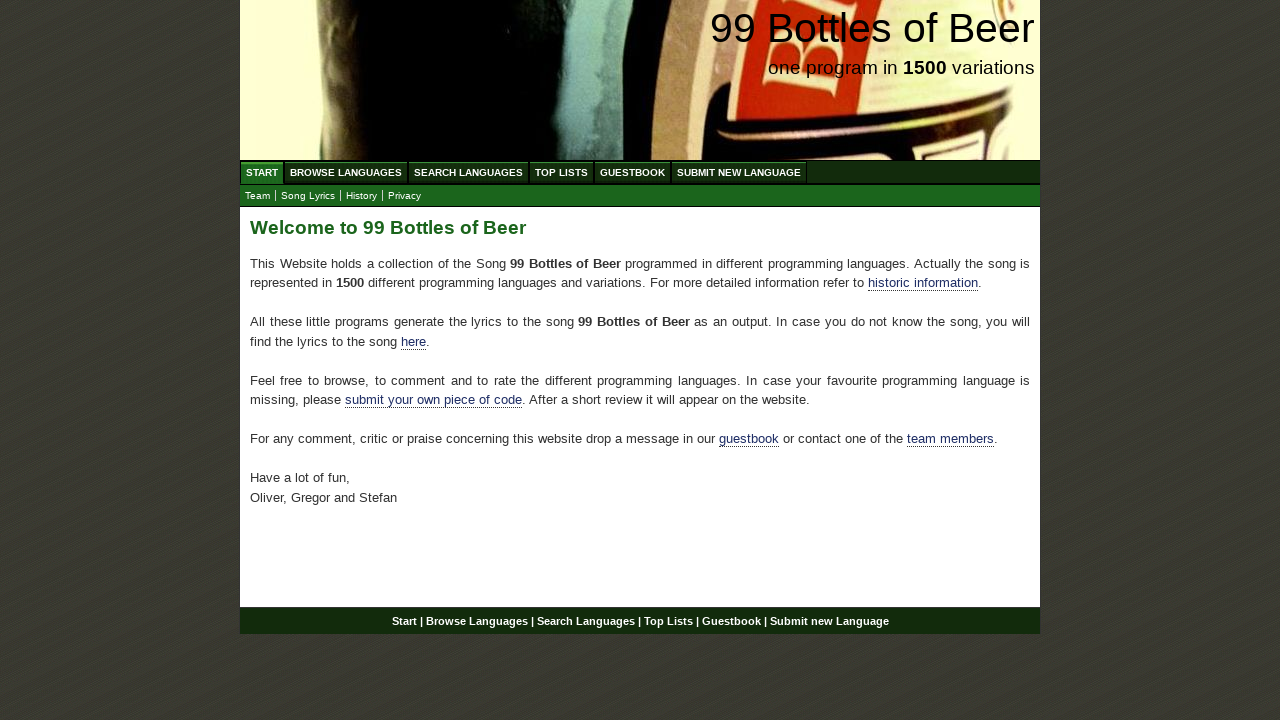

Clicked Browse Languages menu link at (346, 172) on a:has-text('Browse Languages')
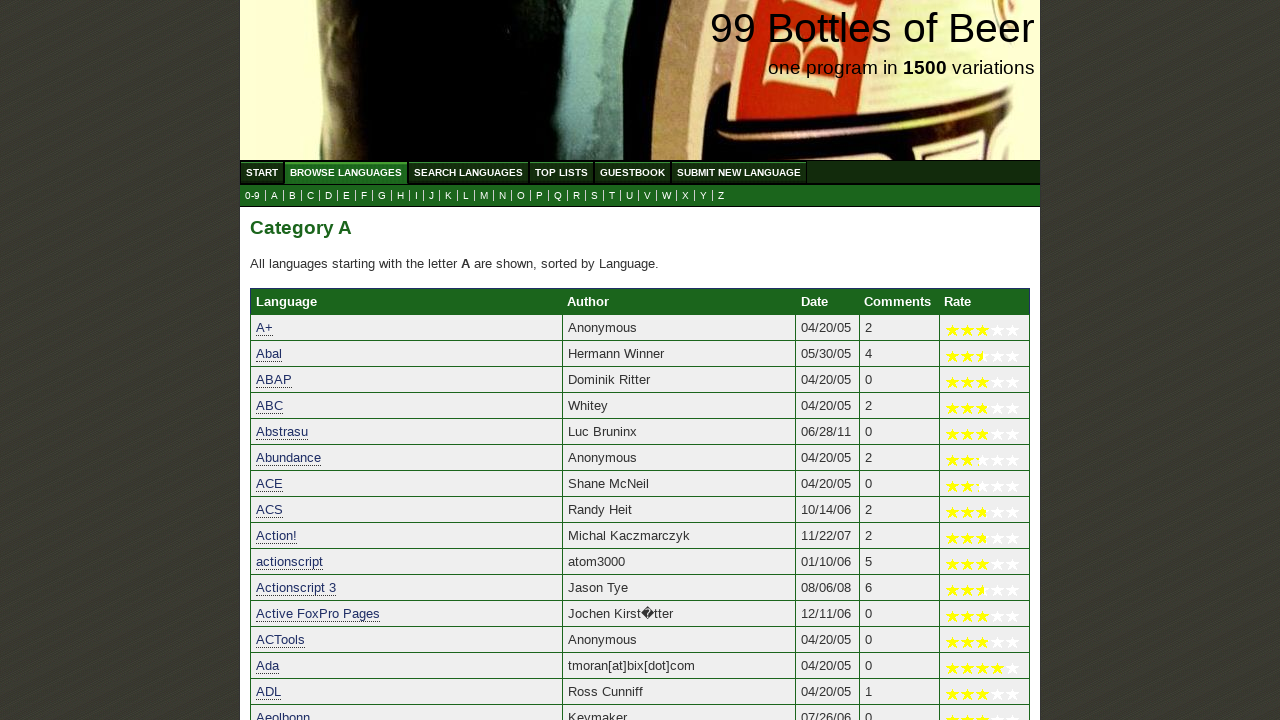

Navigated to ABC page URL (https://www.99-bottles-of-beer.net/abc.html)
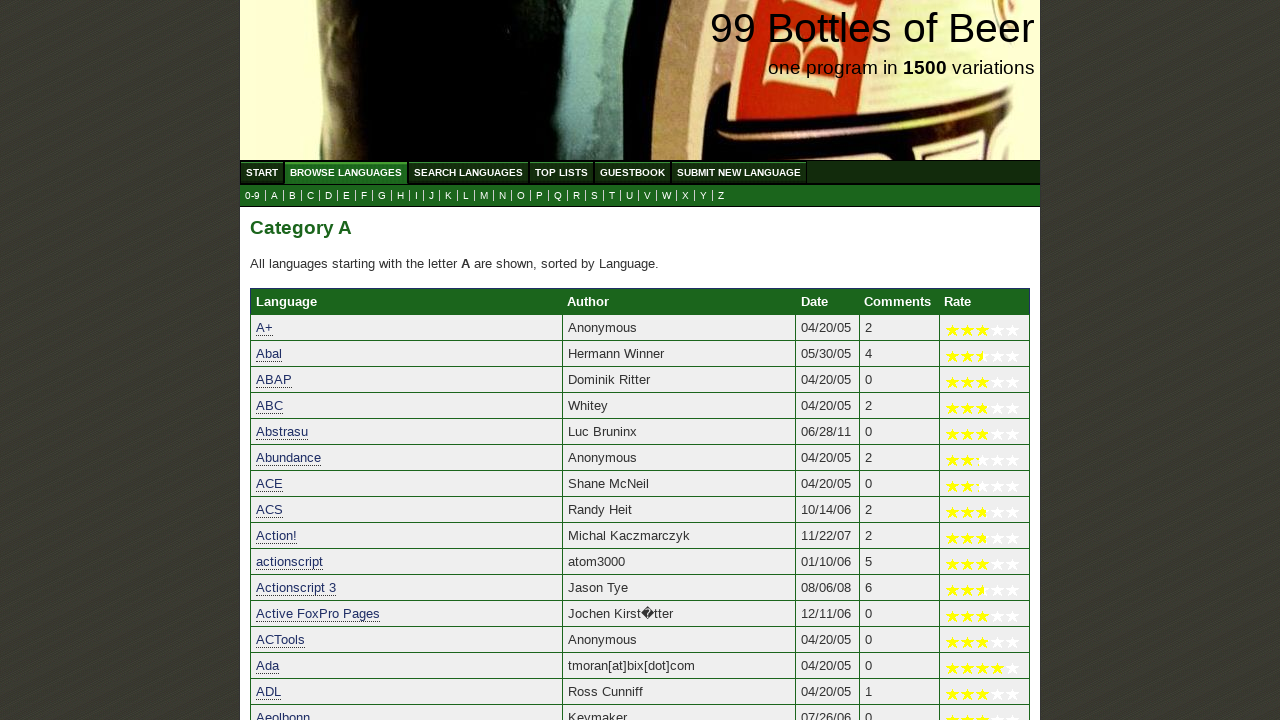

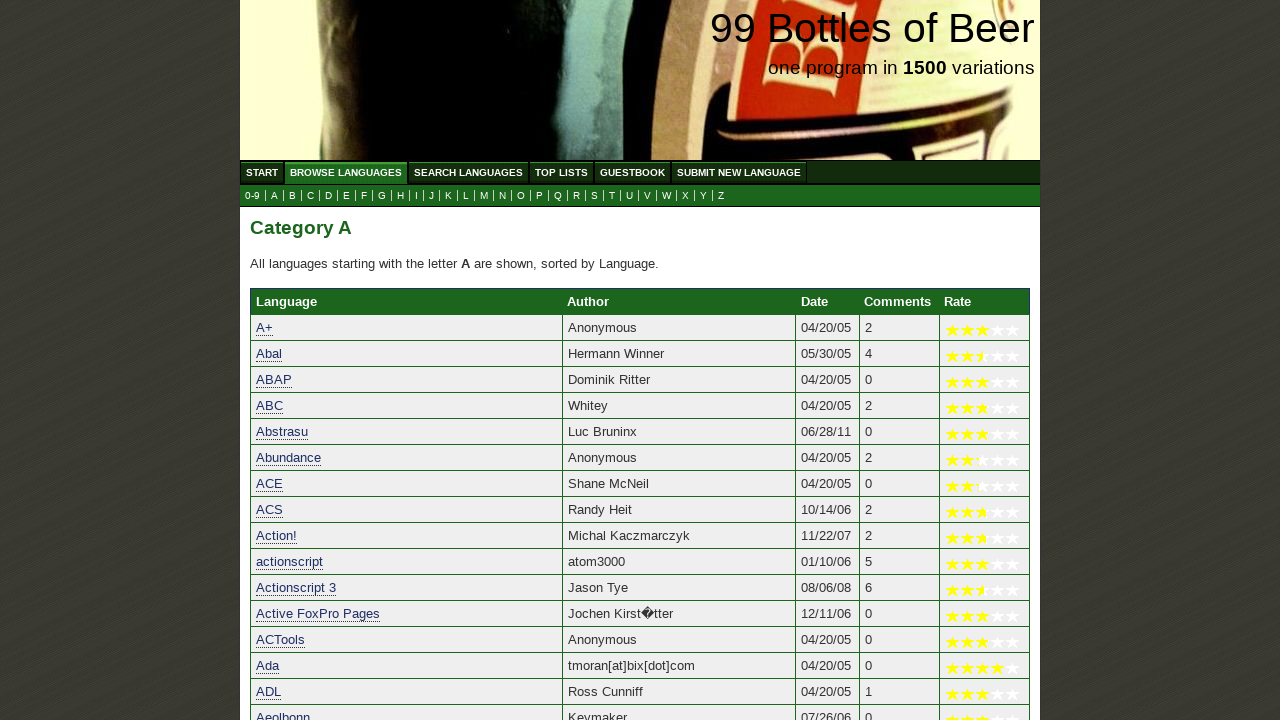